Tests JavaScript prompt alert handling by clicking a button to trigger a JS prompt, entering text into the prompt, and dismissing it

Starting URL: https://the-internet.herokuapp.com/javascript_alerts

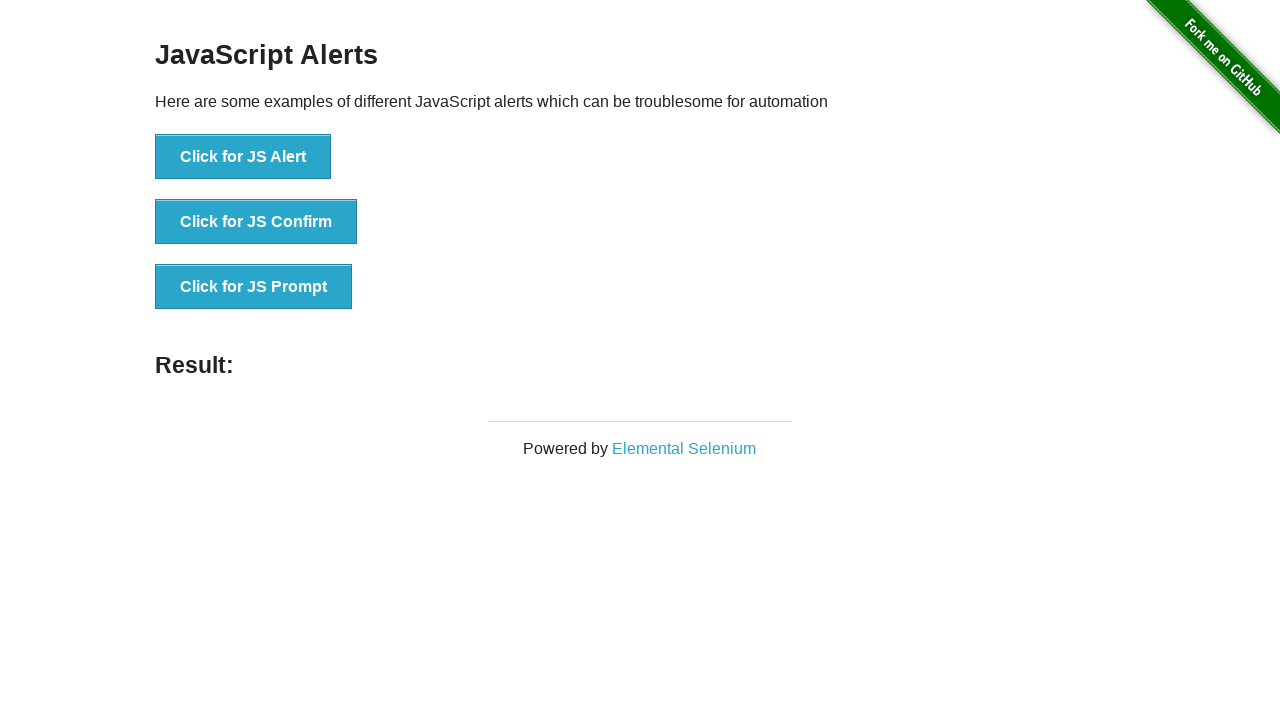

Clicked 'Click for JS Prompt' button to trigger JavaScript prompt alert at (254, 287) on xpath=//button[normalize-space()='Click for JS Prompt']
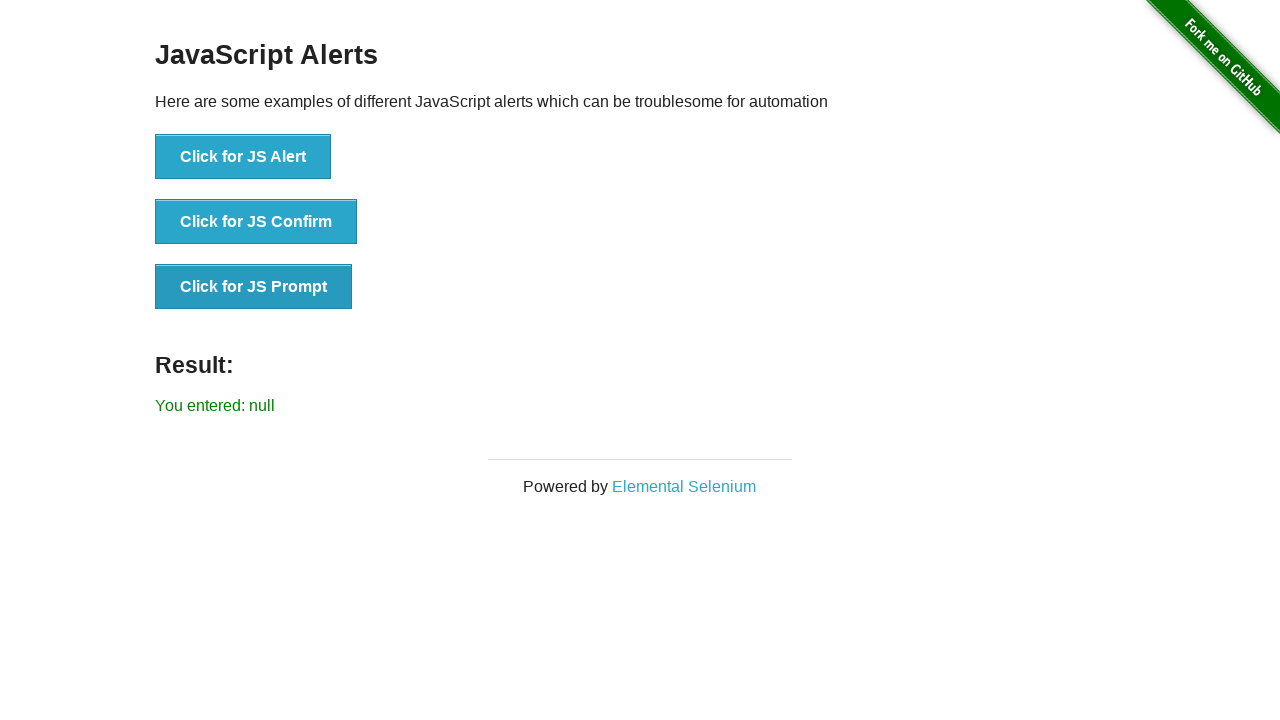

Set up dialog handler to dismiss any dialogs
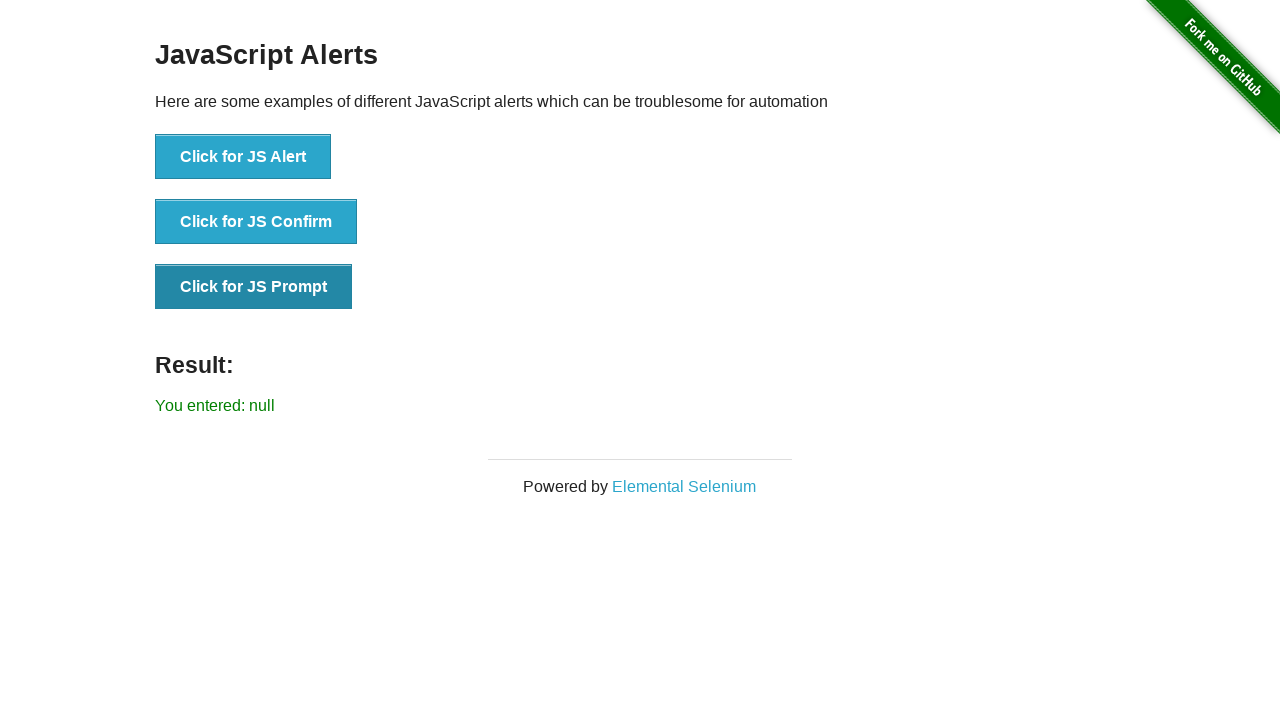

Registered dialog handler to accept prompt with 'welcome' text
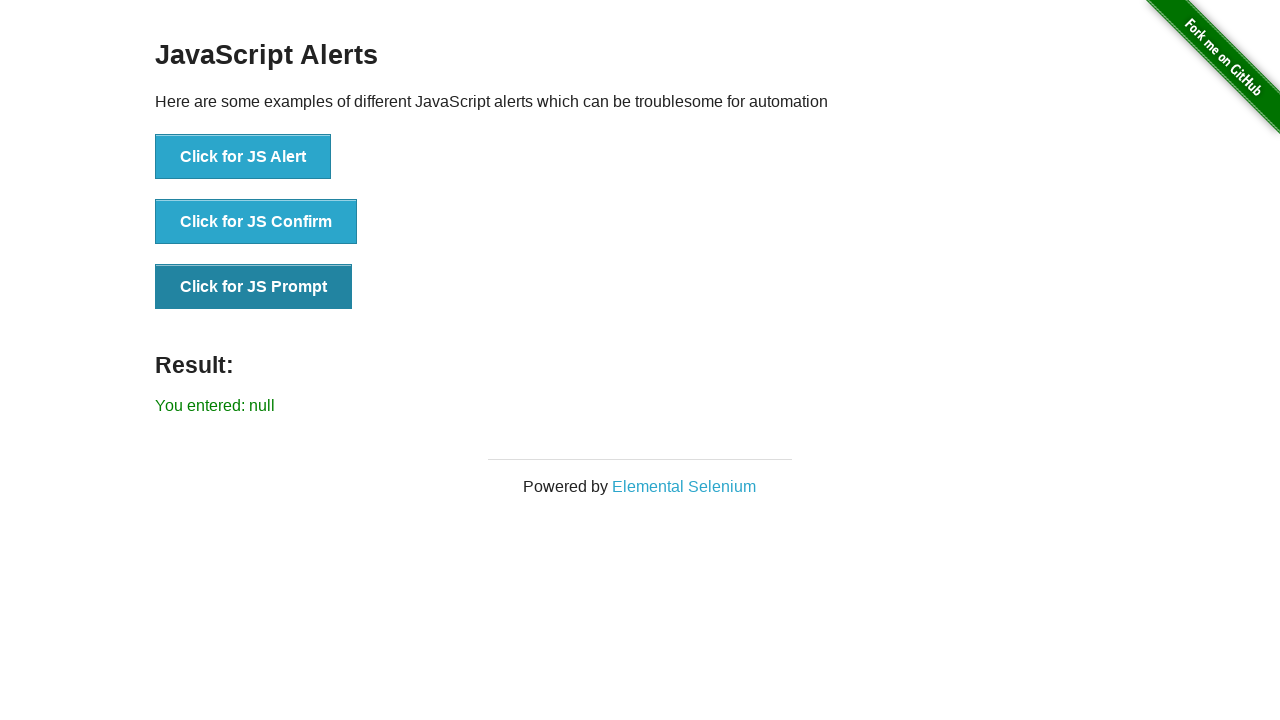

Clicked 'Click for JS Prompt' button to trigger the prompt dialog at (254, 287) on xpath=//button[normalize-space()='Click for JS Prompt']
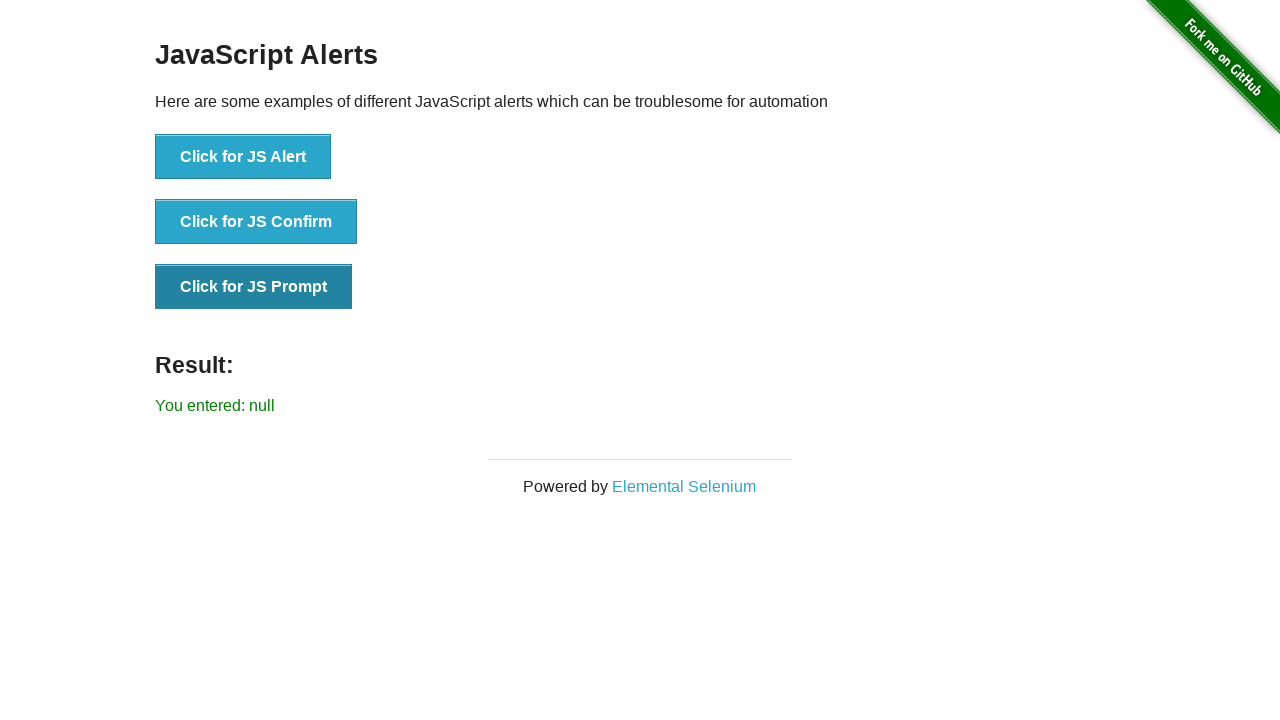

Prompt result displayed on page
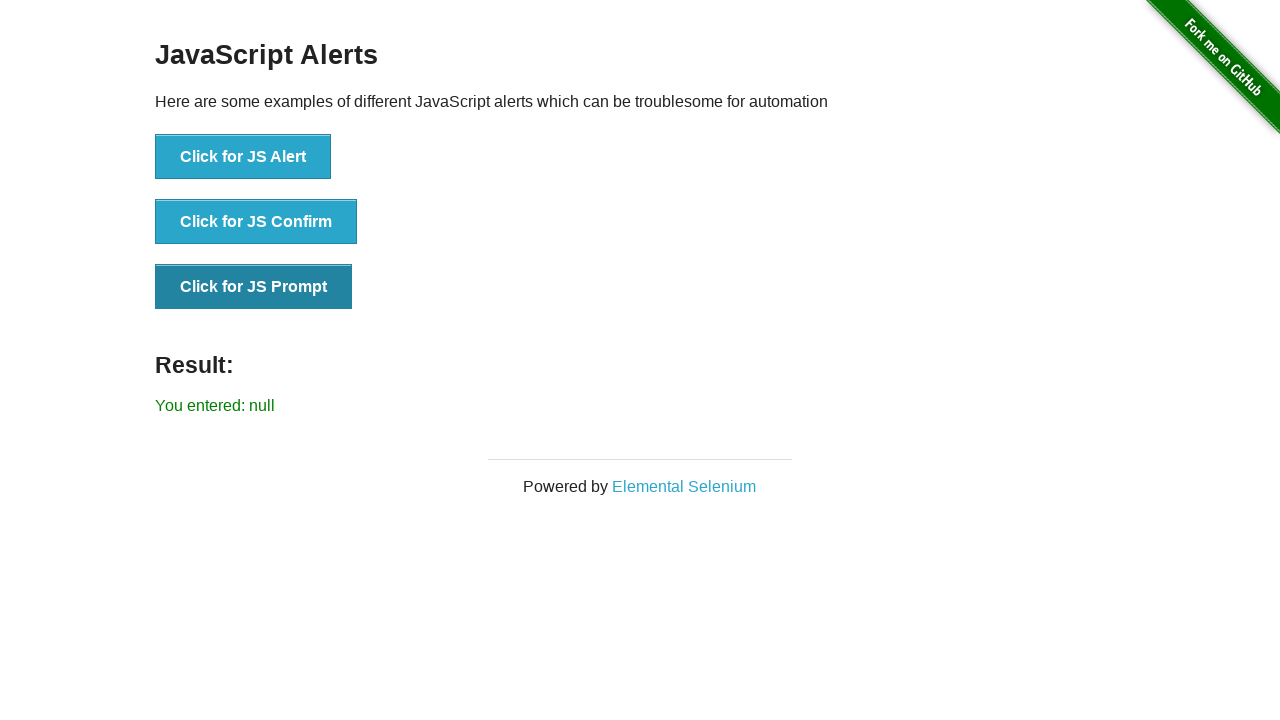

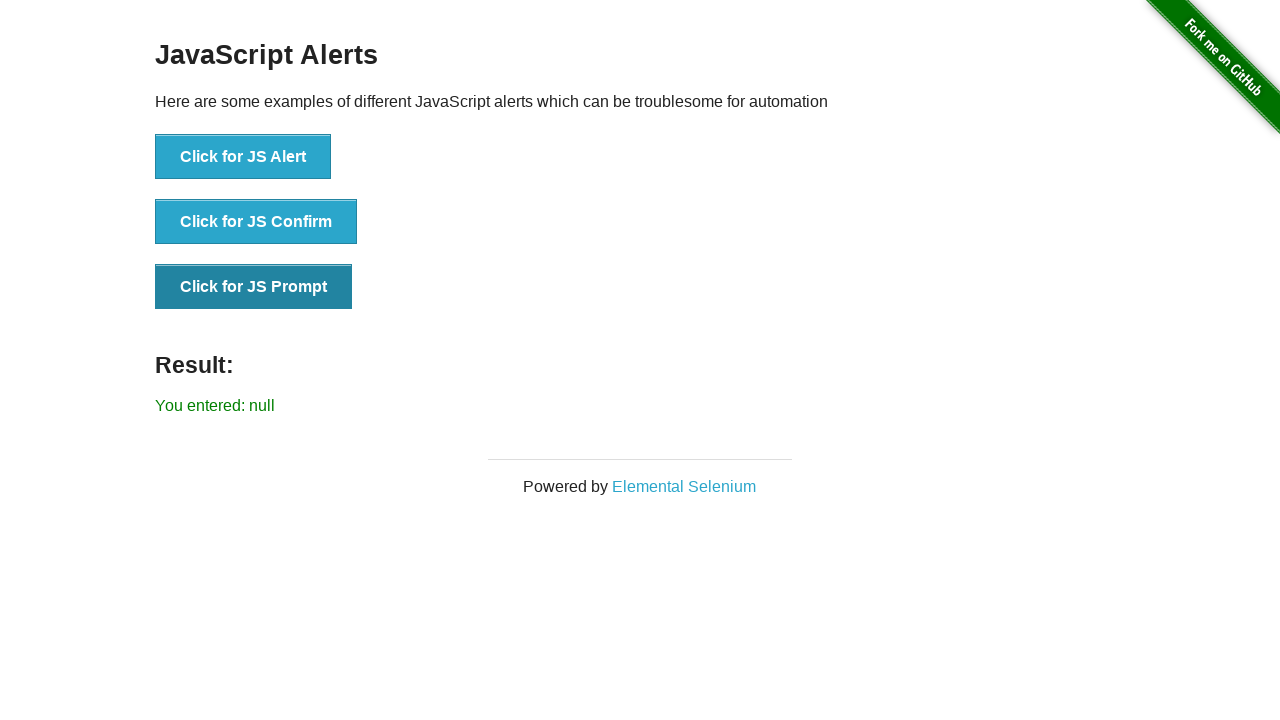